Tests dropdown select functionality by selecting options using different methods: by visible text, by index, and by value on a training website.

Starting URL: https://training-support.net/webelements/selects

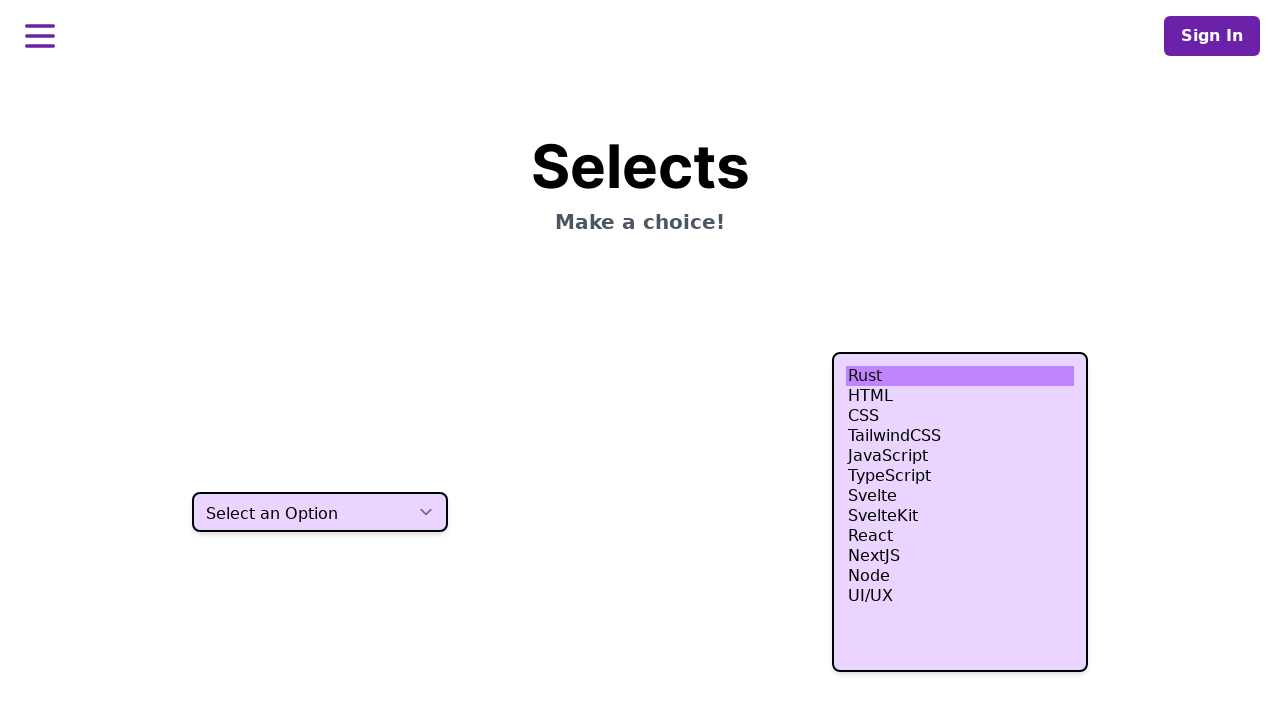

Waited for dropdown select element to be visible
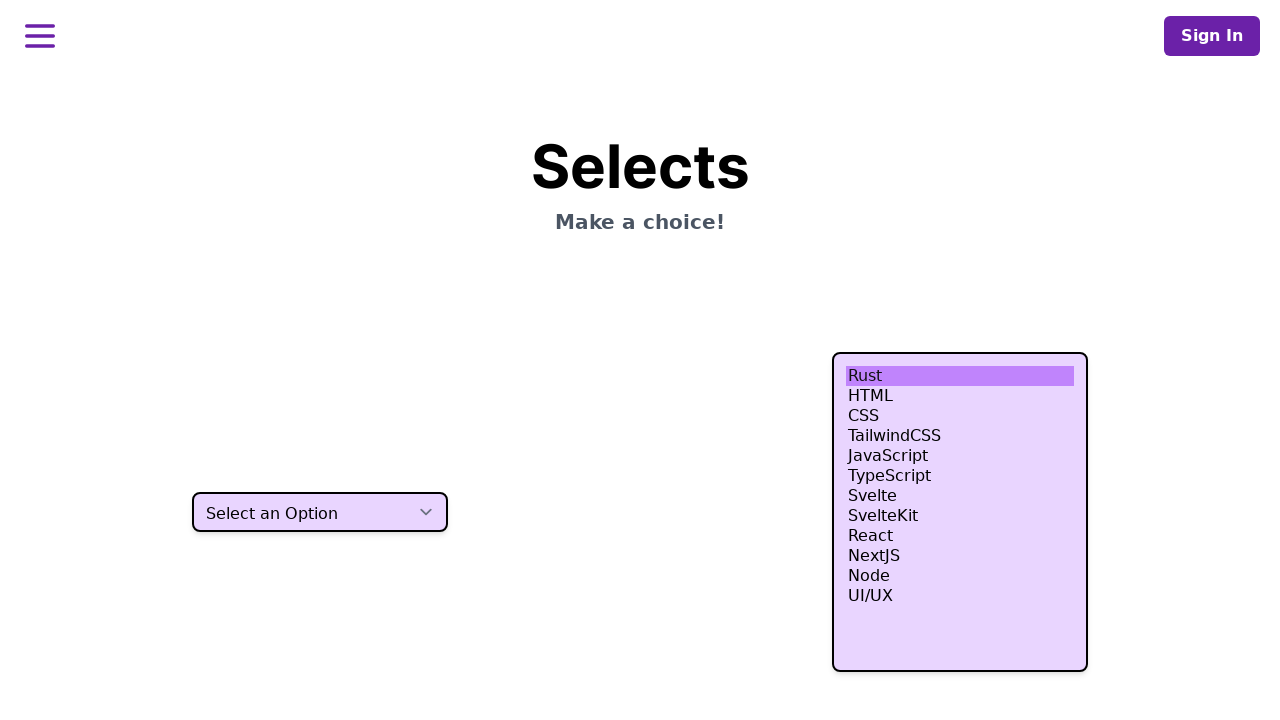

Selected dropdown option by visible text 'One' on select.h-10
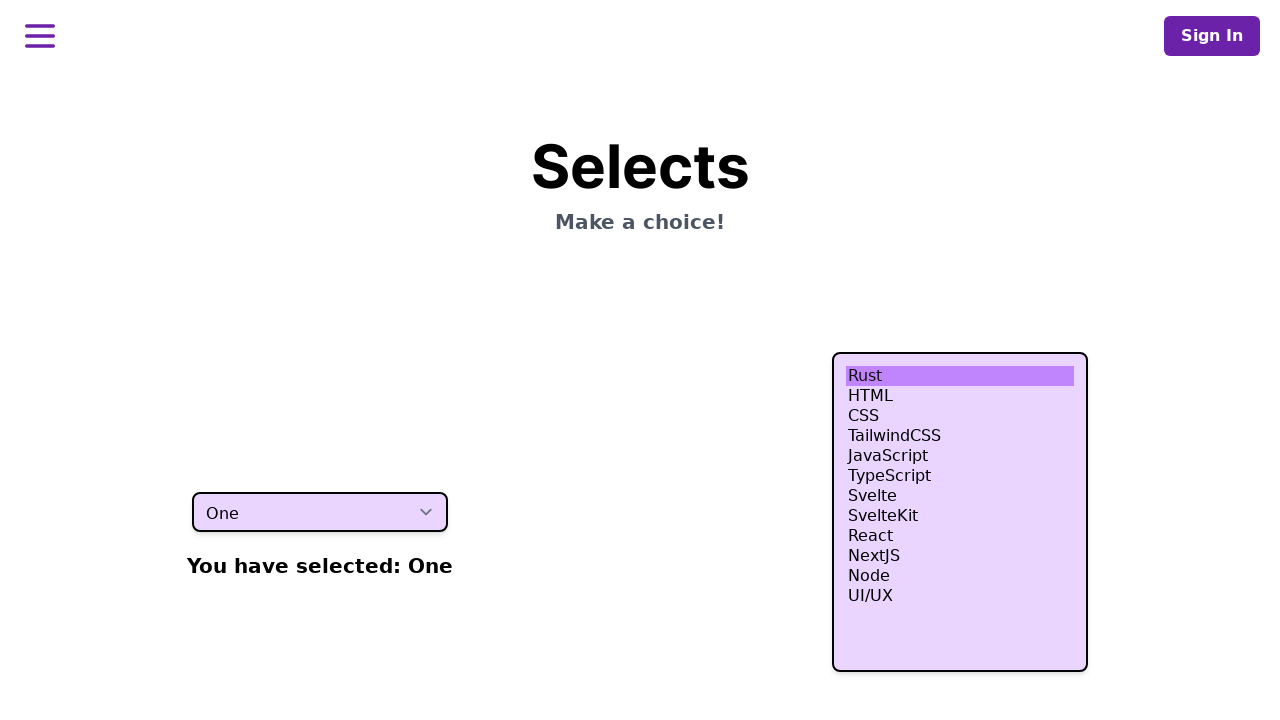

Selected dropdown option by index 2 (third option) on select.h-10
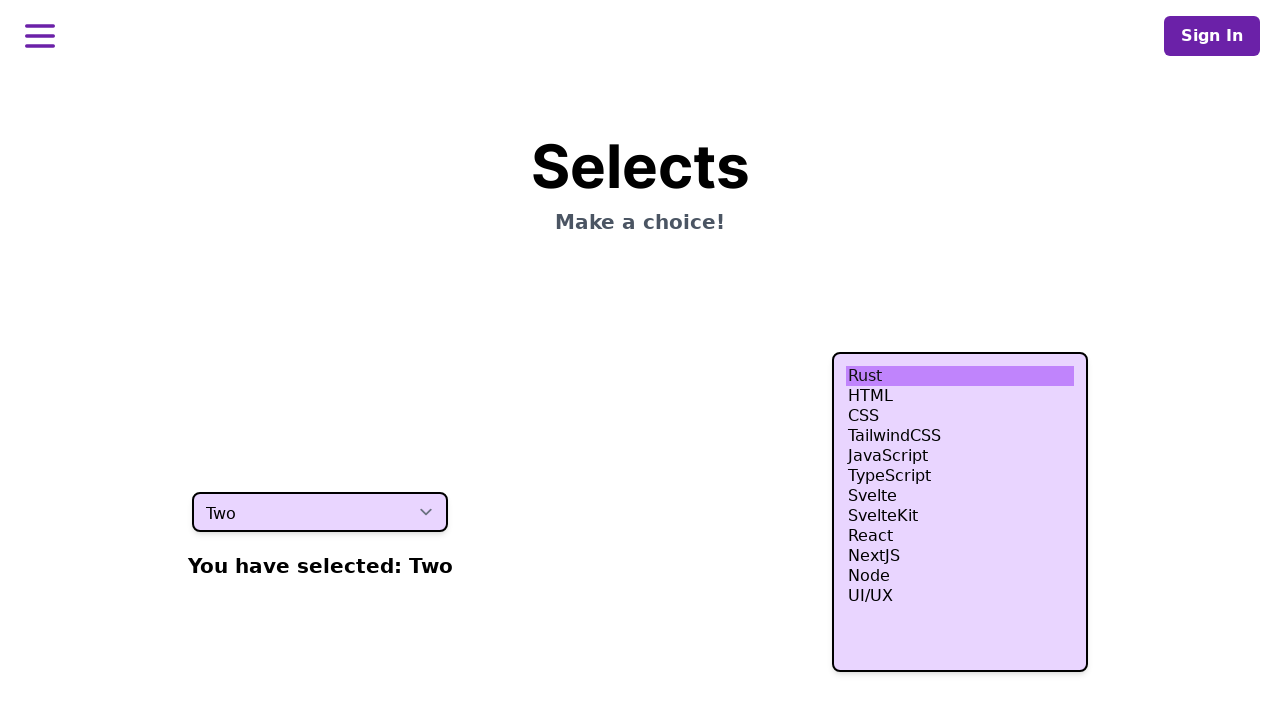

Selected dropdown option by value 'three' on select.h-10
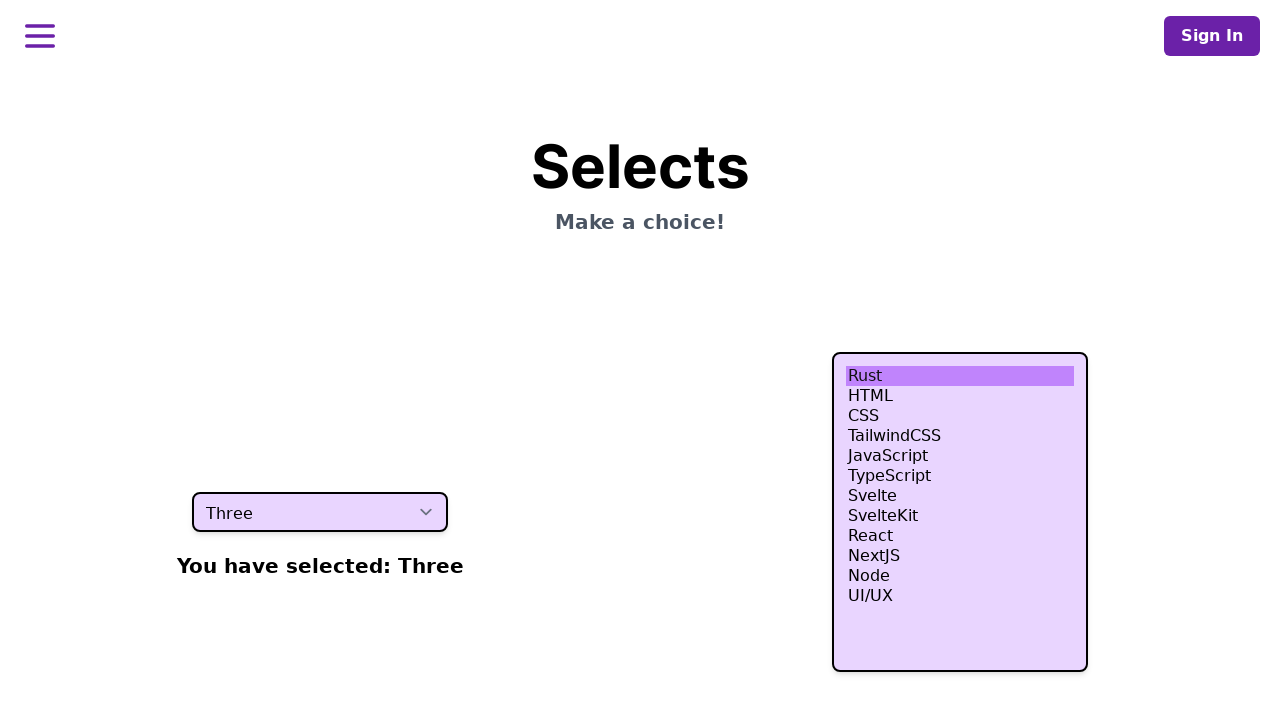

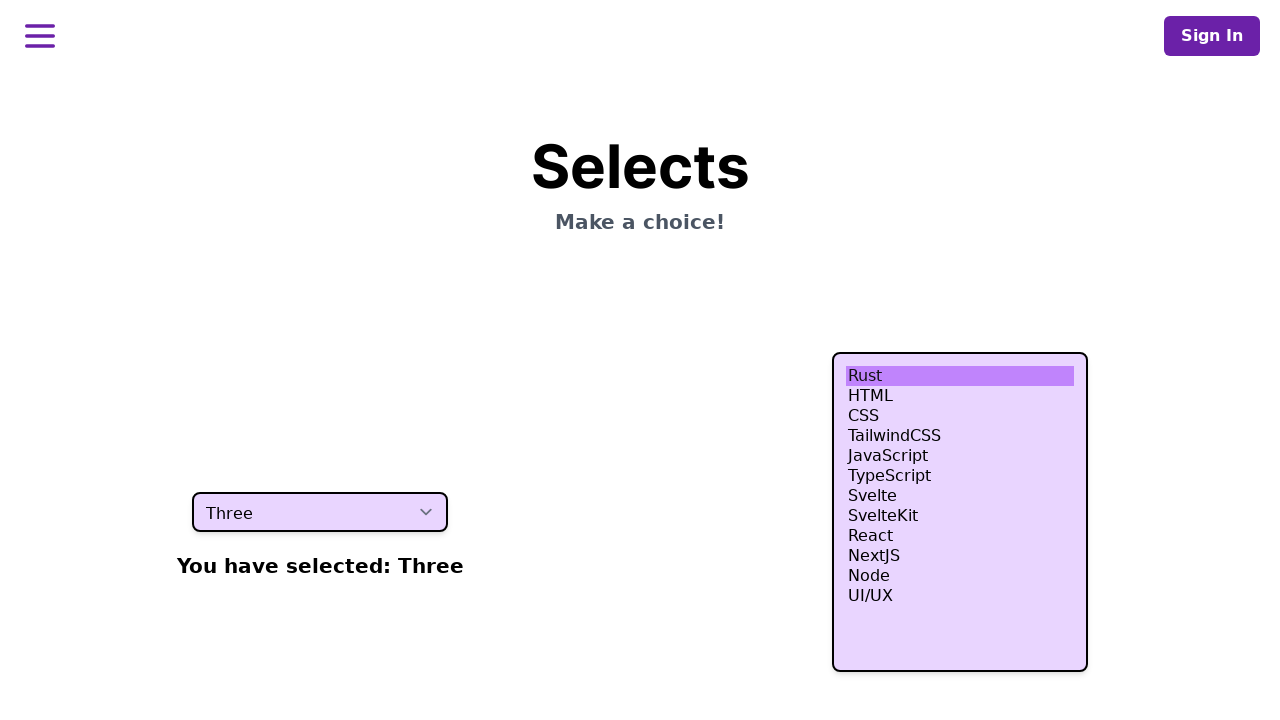